Tests the Add/Remove Elements feature by clicking the Add/Remove link, adding 9 elements by clicking the "Add Element" button repeatedly, and verifying that 9 delete buttons appear.

Starting URL: http://the-internet.herokuapp.com

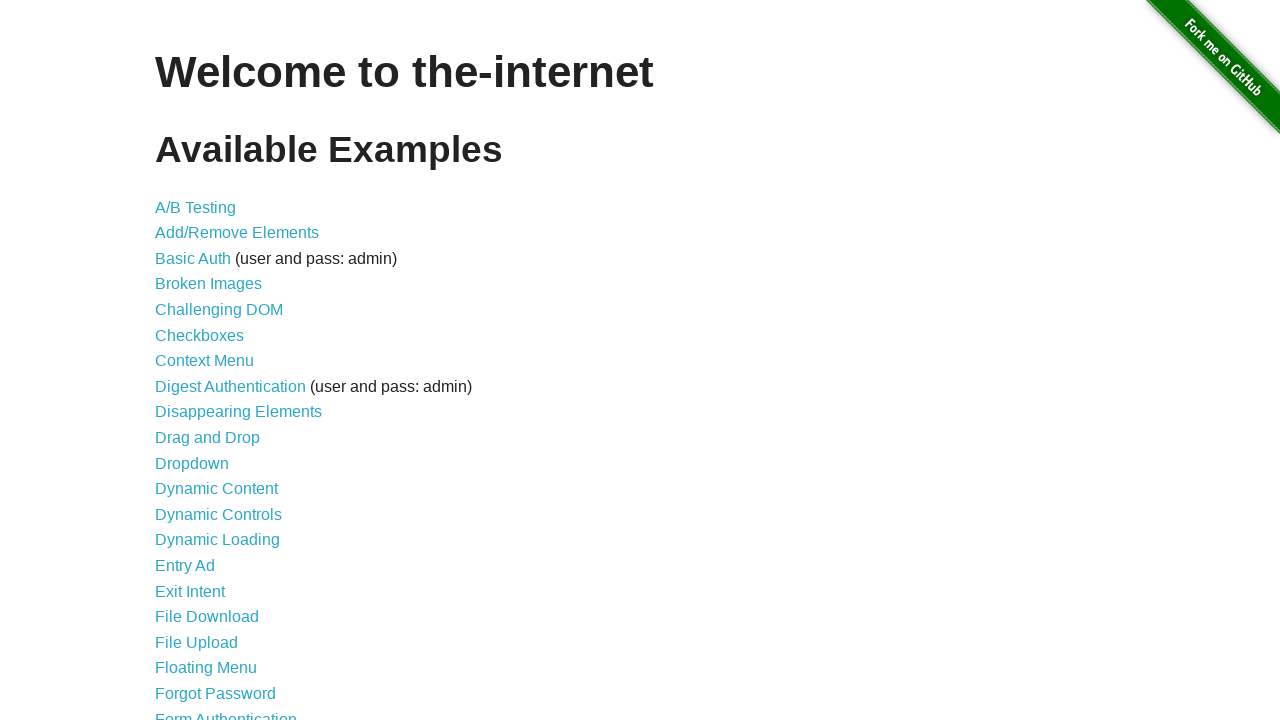

Clicked Add/Remove Elements link at (237, 233) on a[href='/add_remove_elements/']
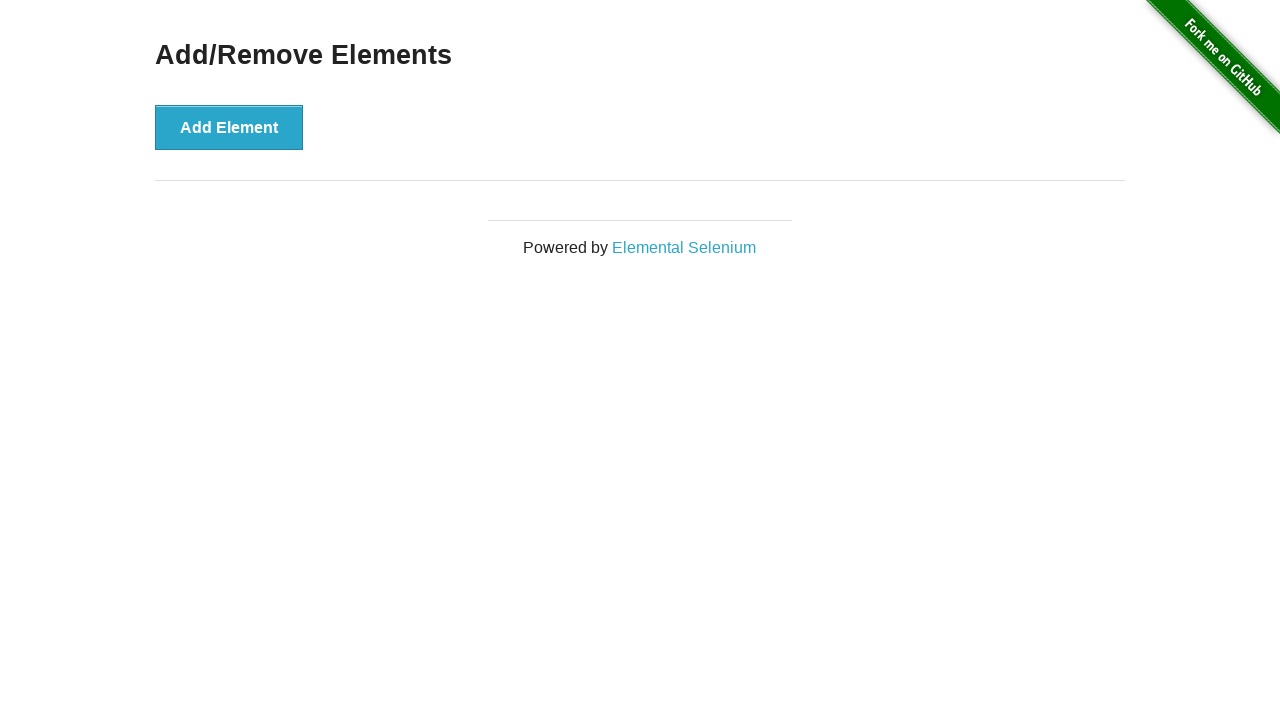

Add Element button is now visible
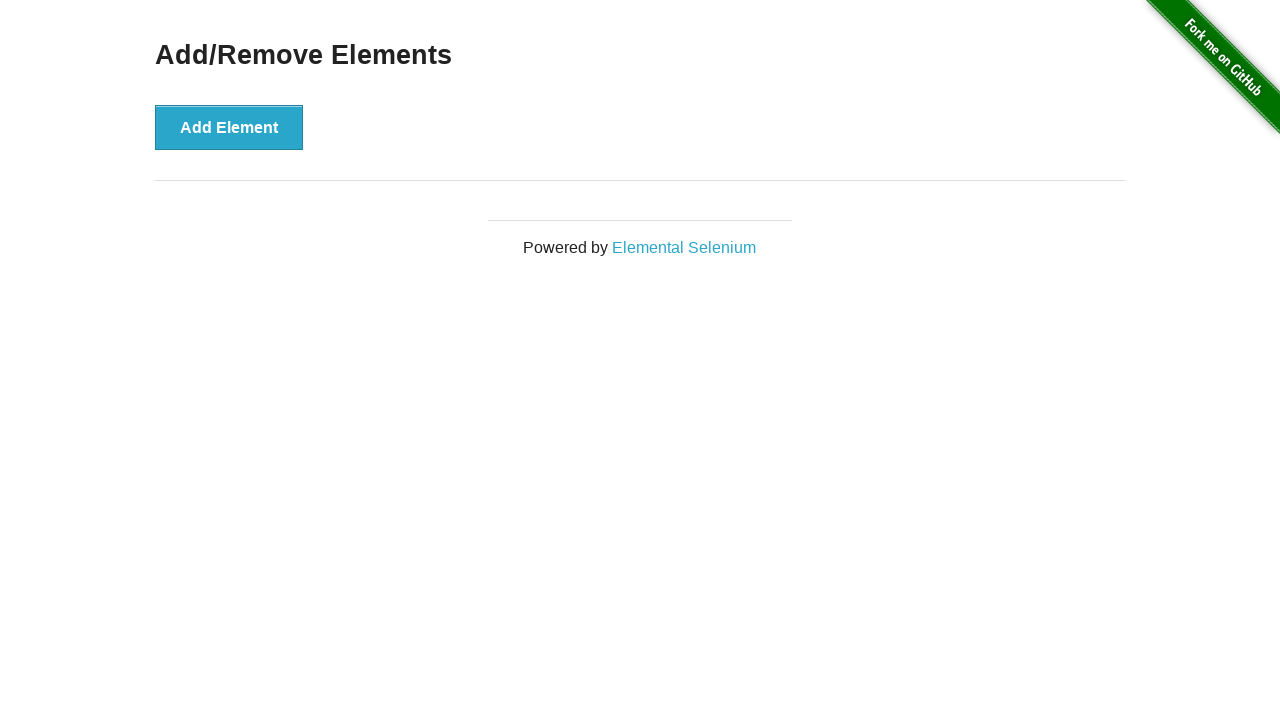

Clicked Add Element button (iteration 1 of 9) at (229, 127) on button[onclick='addElement()']
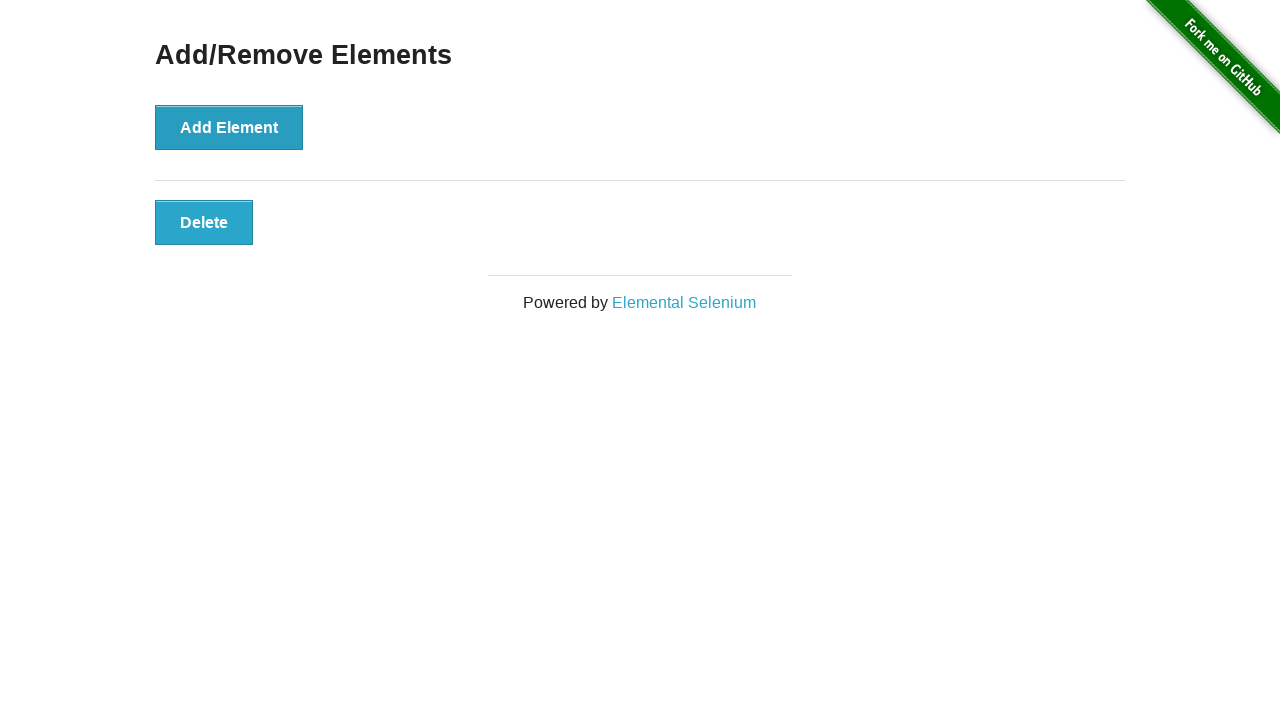

Clicked Add Element button (iteration 2 of 9) at (229, 127) on button[onclick='addElement()']
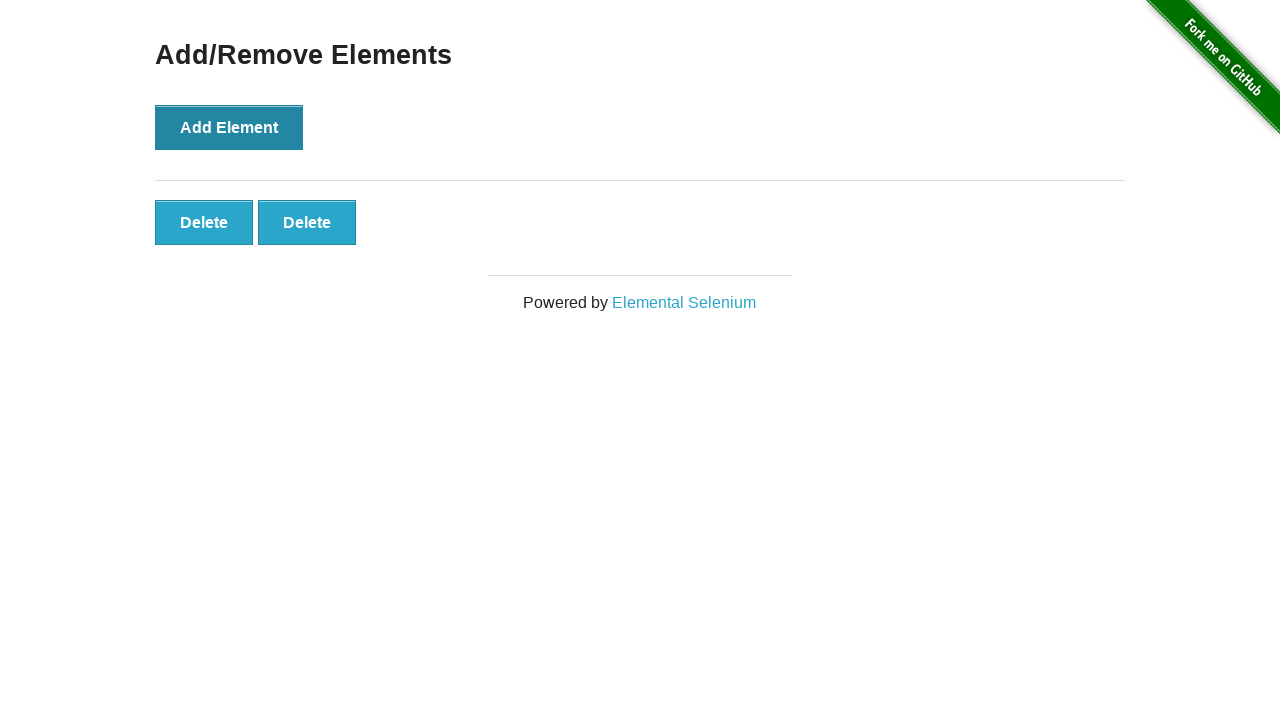

Clicked Add Element button (iteration 3 of 9) at (229, 127) on button[onclick='addElement()']
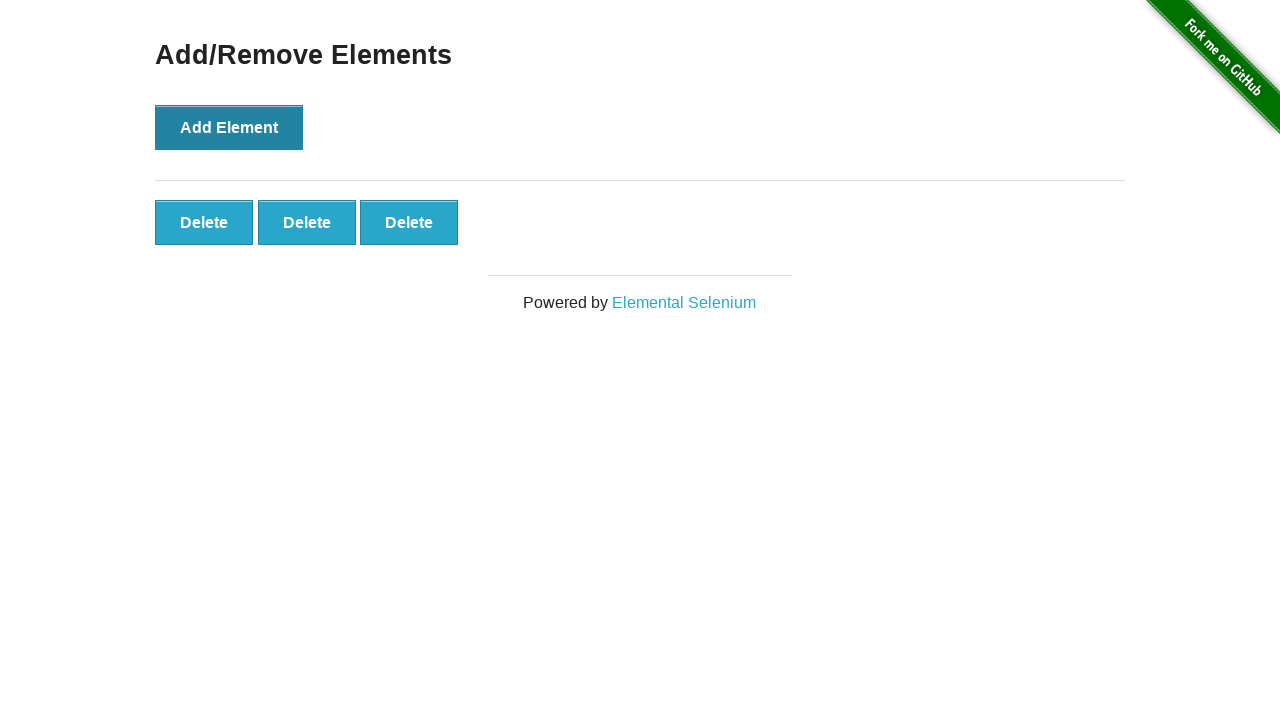

Clicked Add Element button (iteration 4 of 9) at (229, 127) on button[onclick='addElement()']
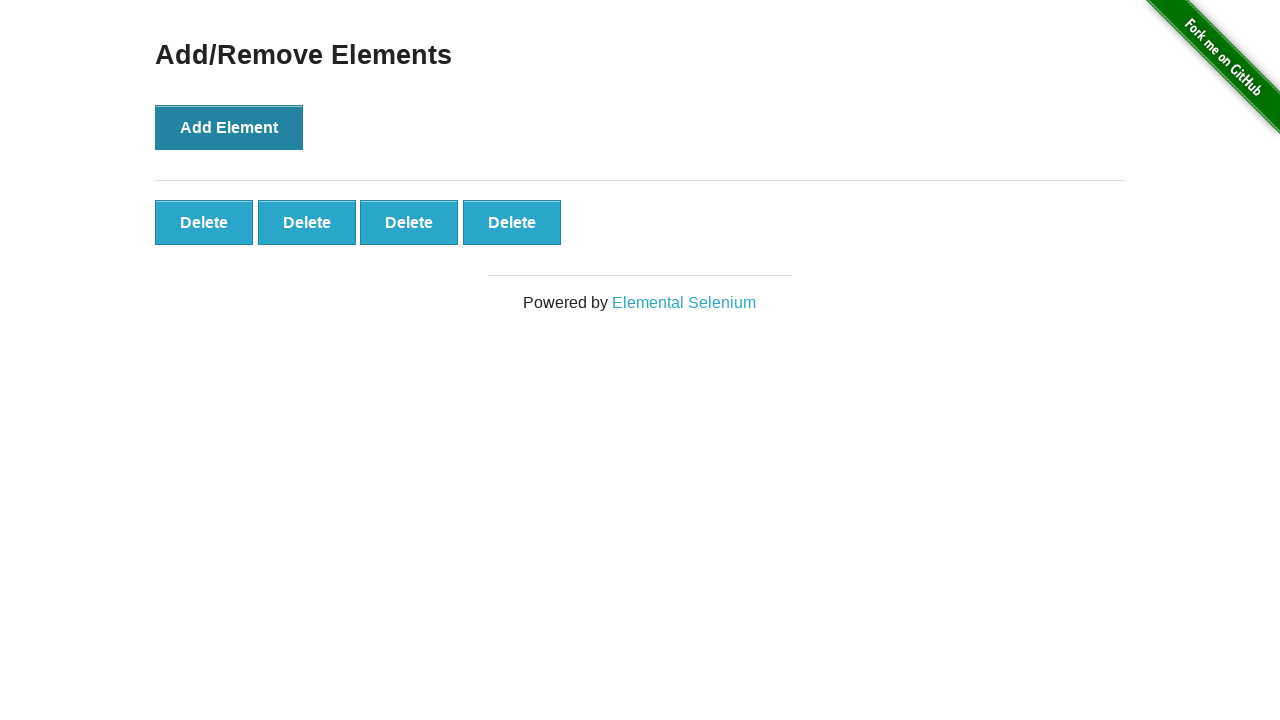

Clicked Add Element button (iteration 5 of 9) at (229, 127) on button[onclick='addElement()']
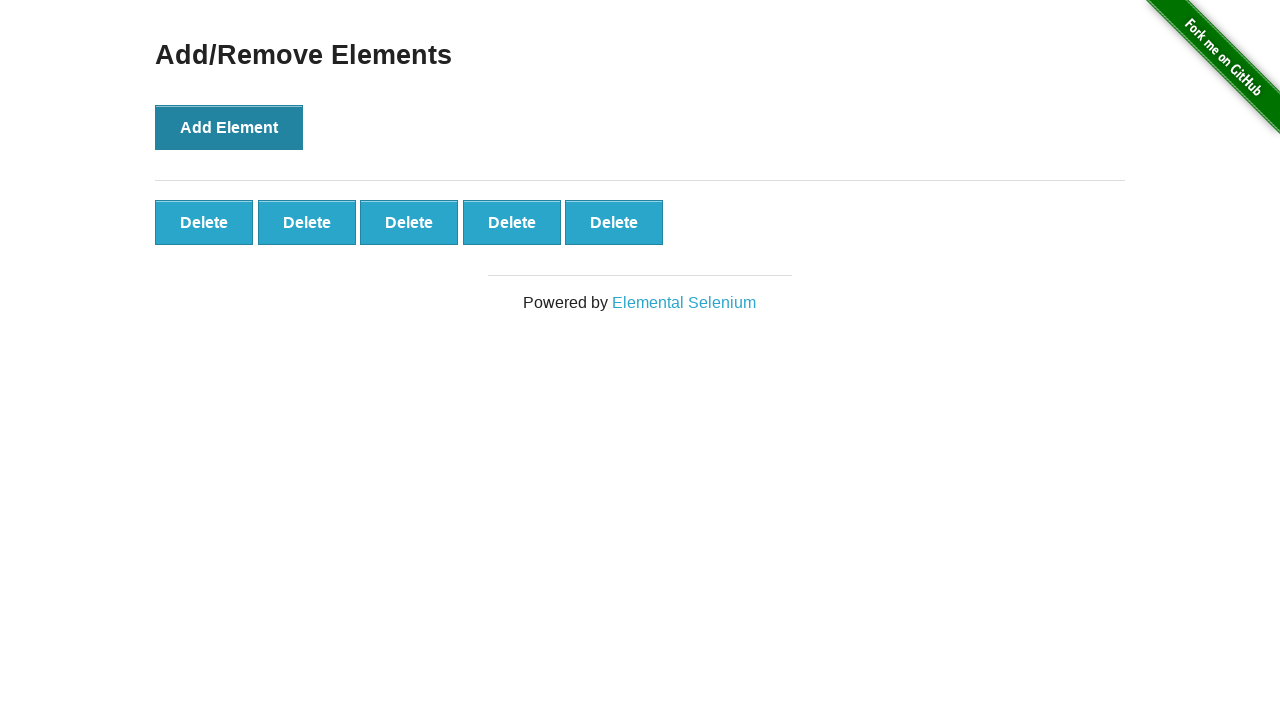

Clicked Add Element button (iteration 6 of 9) at (229, 127) on button[onclick='addElement()']
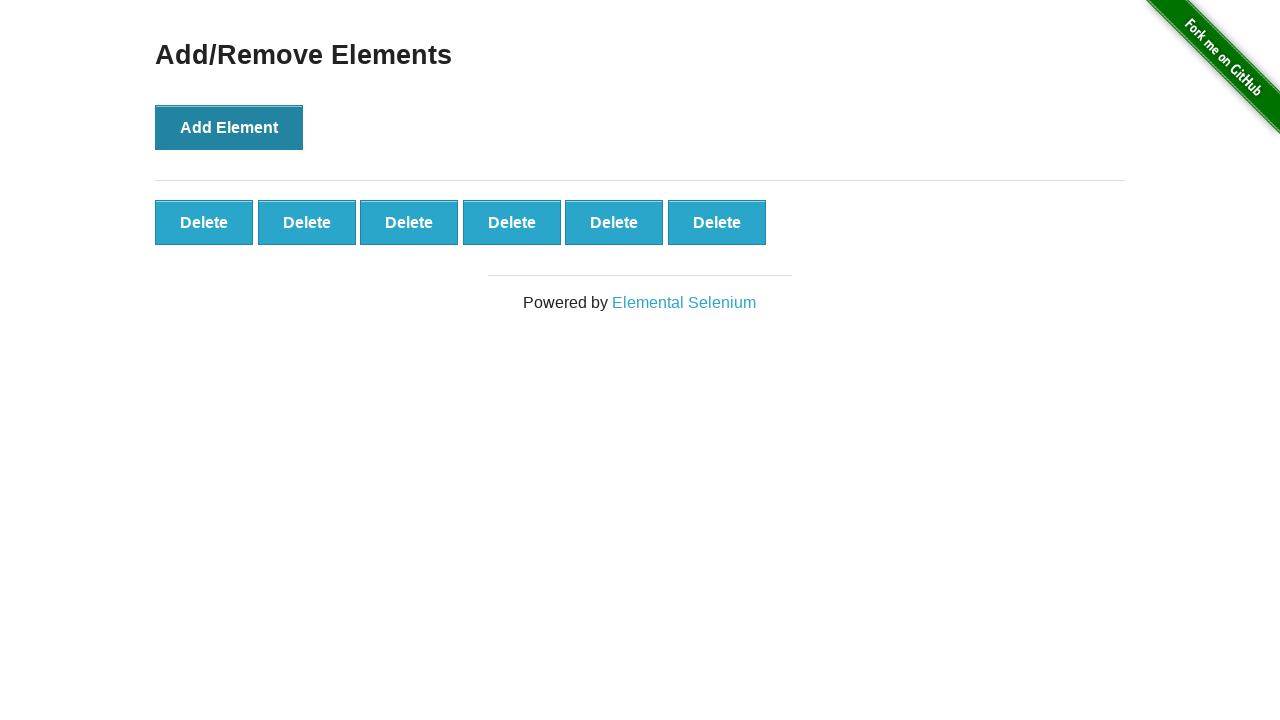

Clicked Add Element button (iteration 7 of 9) at (229, 127) on button[onclick='addElement()']
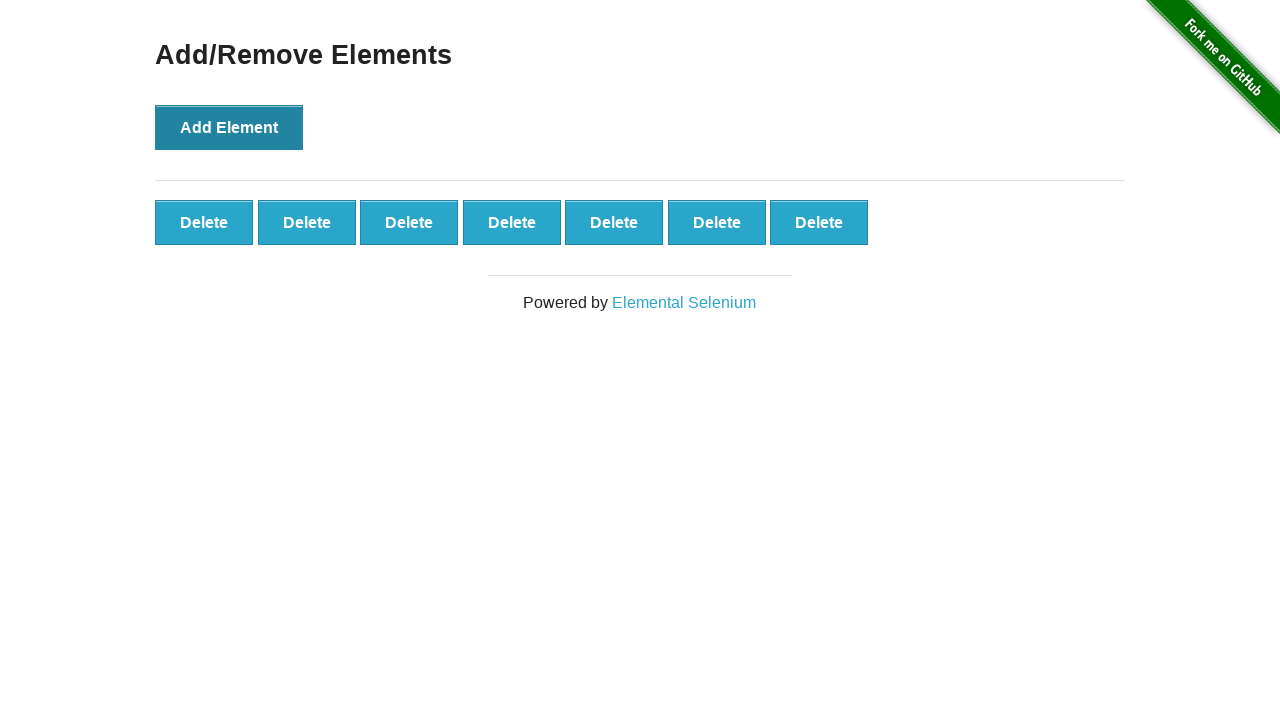

Clicked Add Element button (iteration 8 of 9) at (229, 127) on button[onclick='addElement()']
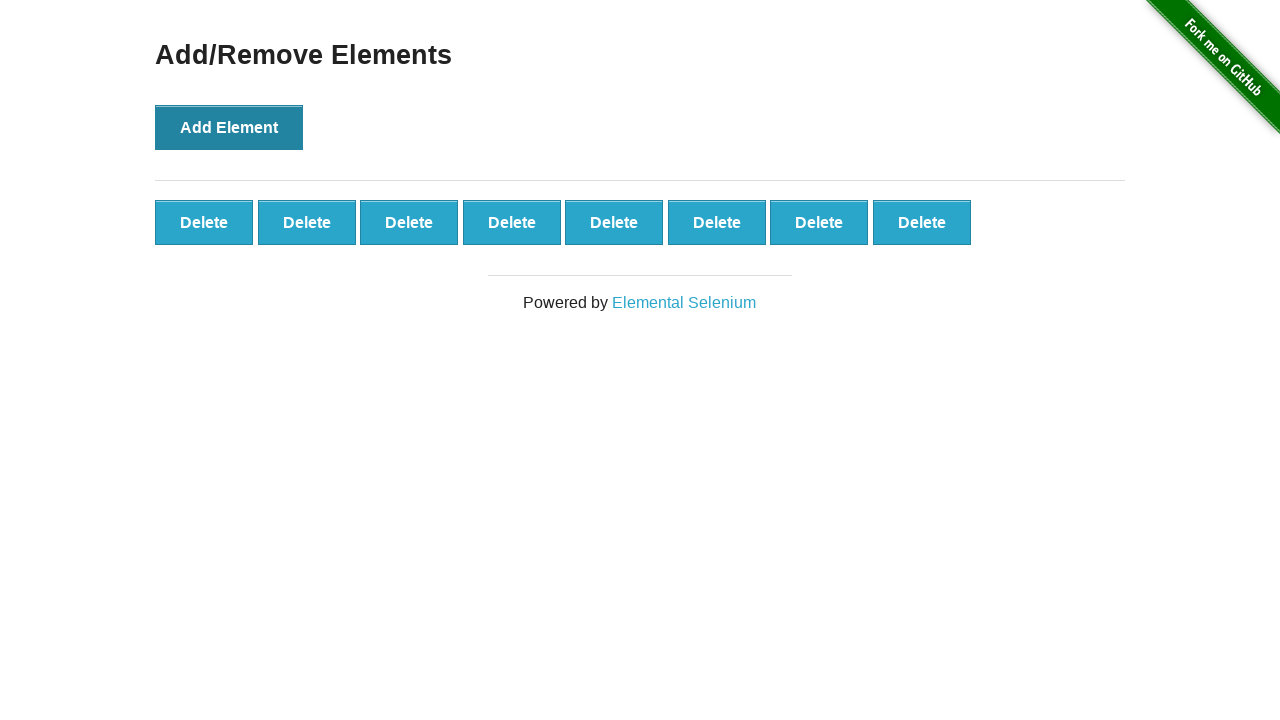

Clicked Add Element button (iteration 9 of 9) at (229, 127) on button[onclick='addElement()']
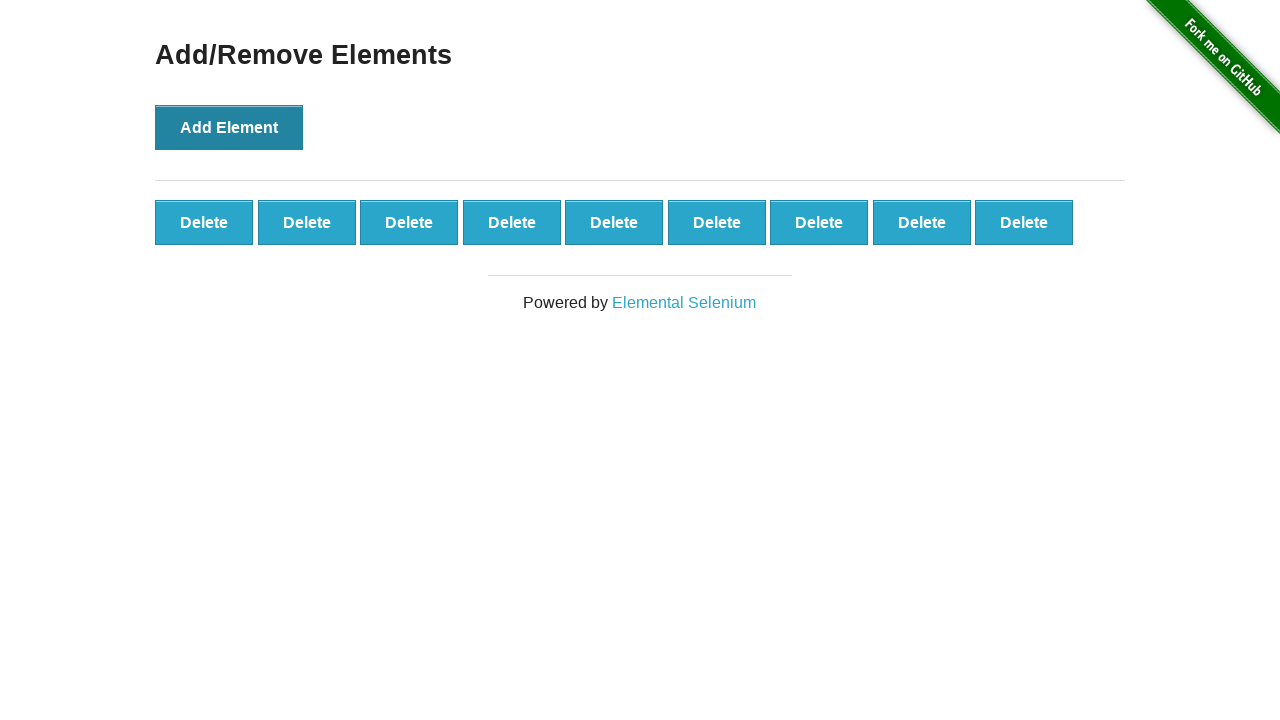

Added elements are now visible
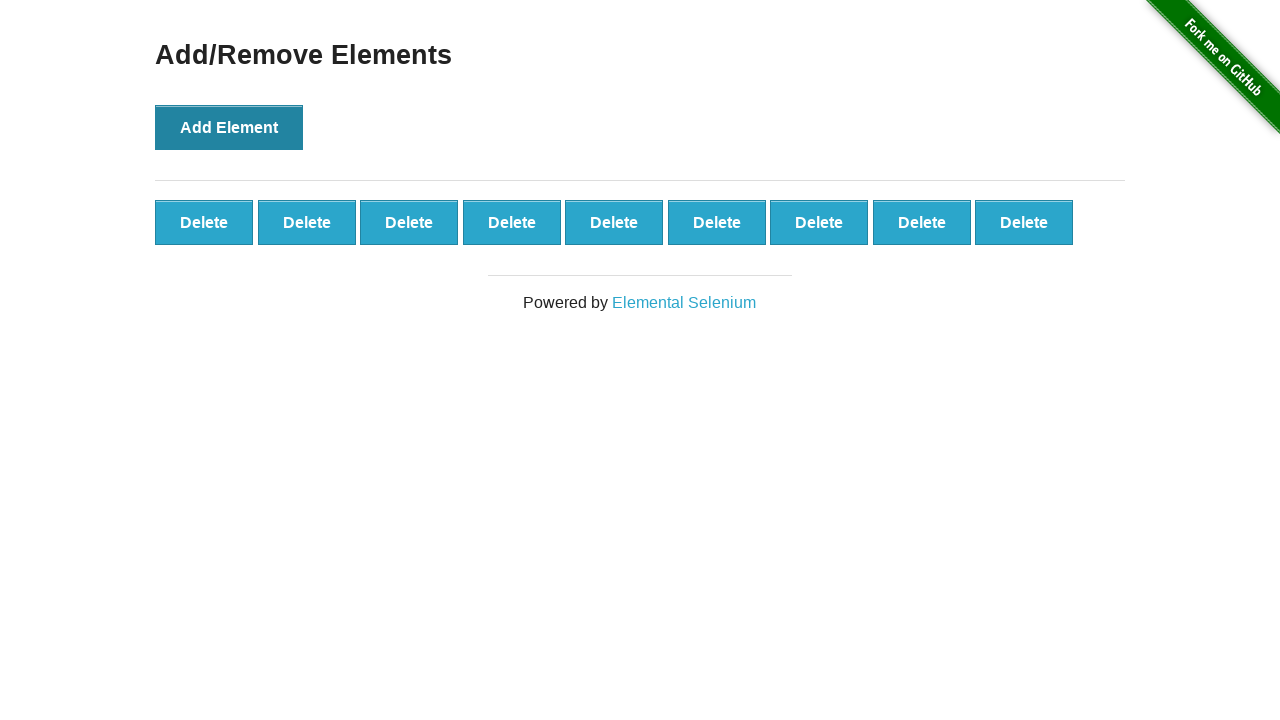

Located all added elements (Delete buttons)
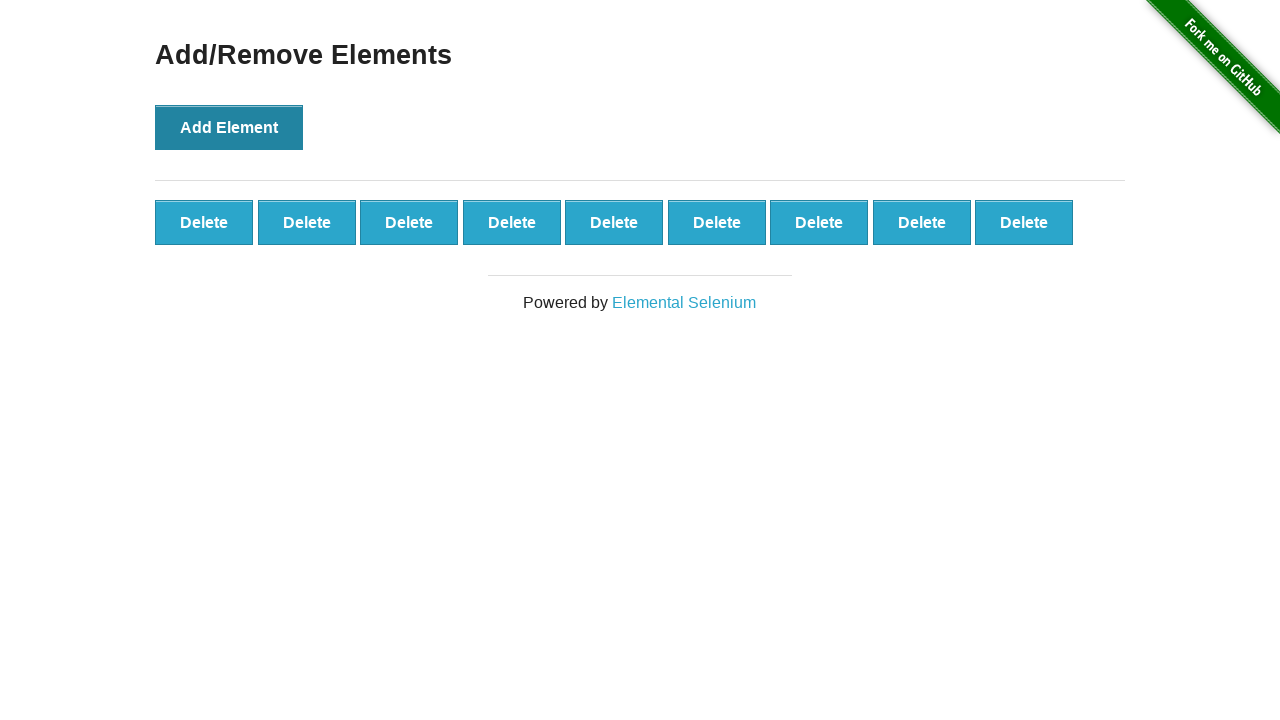

Verified that 9 delete buttons were successfully added
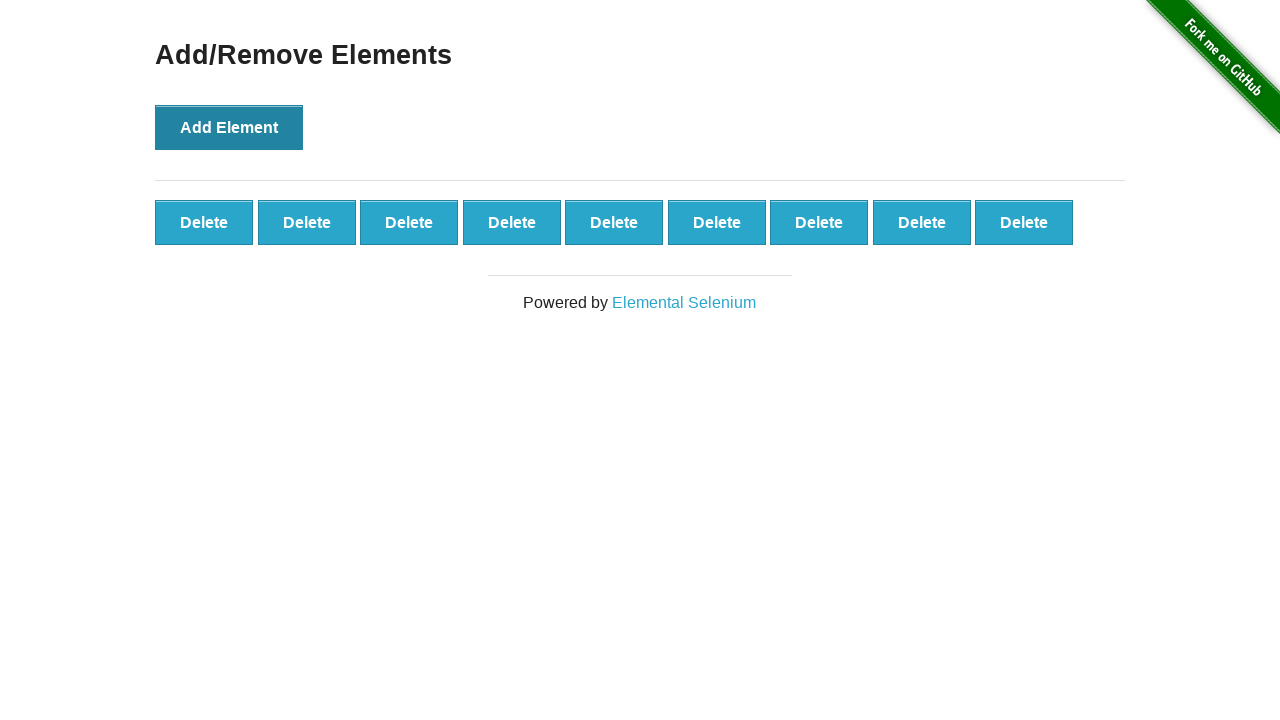

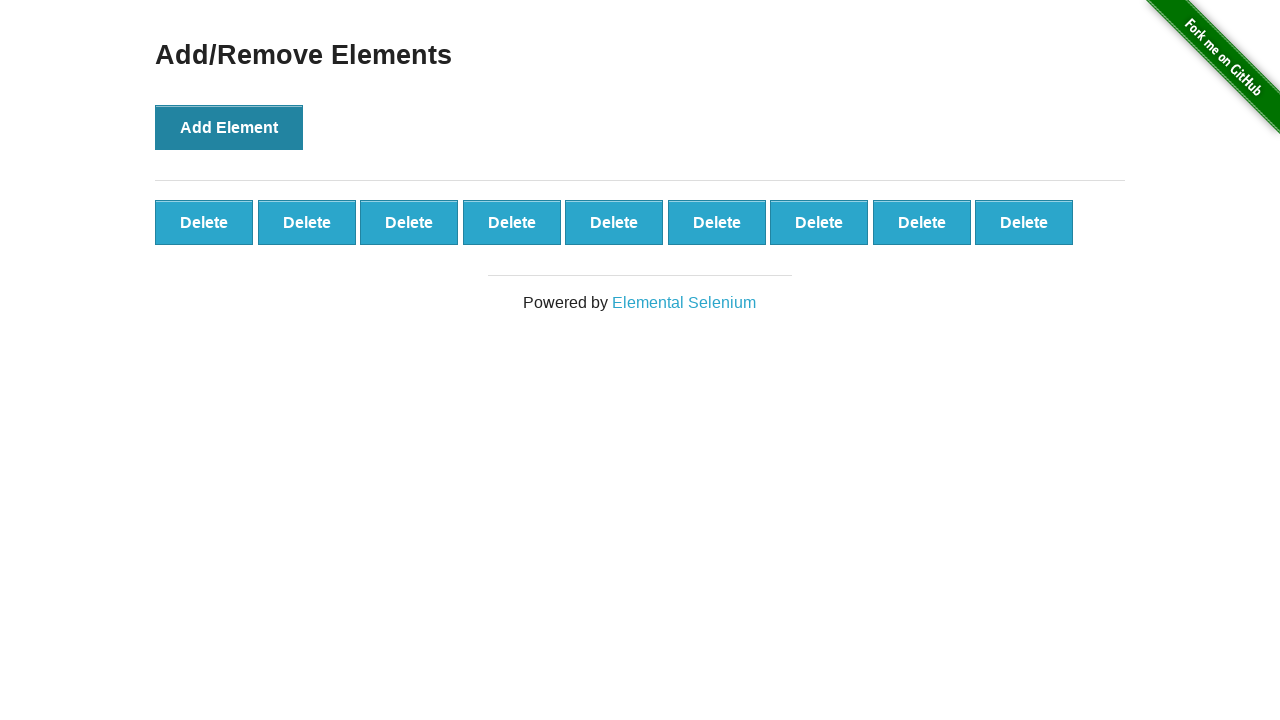